Tests that entered text is trimmed when saving edits

Starting URL: https://demo.playwright.dev/todomvc

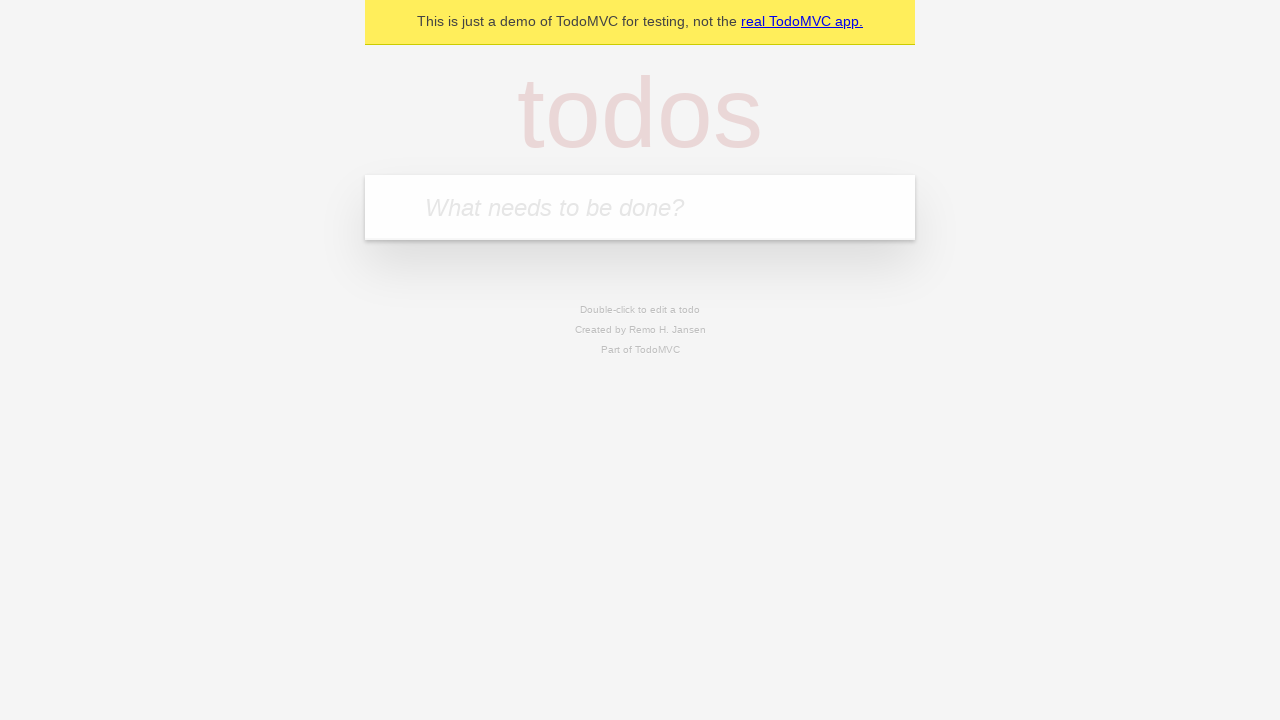

Filled new todo input with 'buy some cheese' on .new-todo
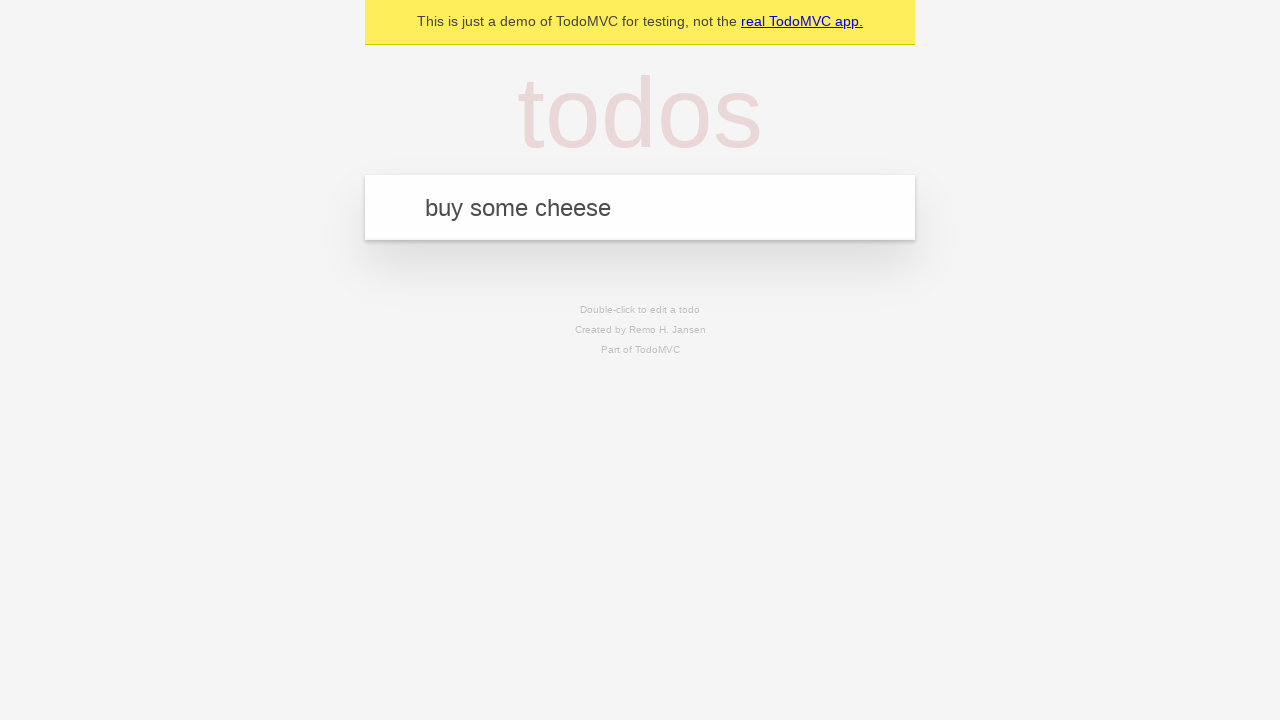

Pressed Enter to add first todo on .new-todo
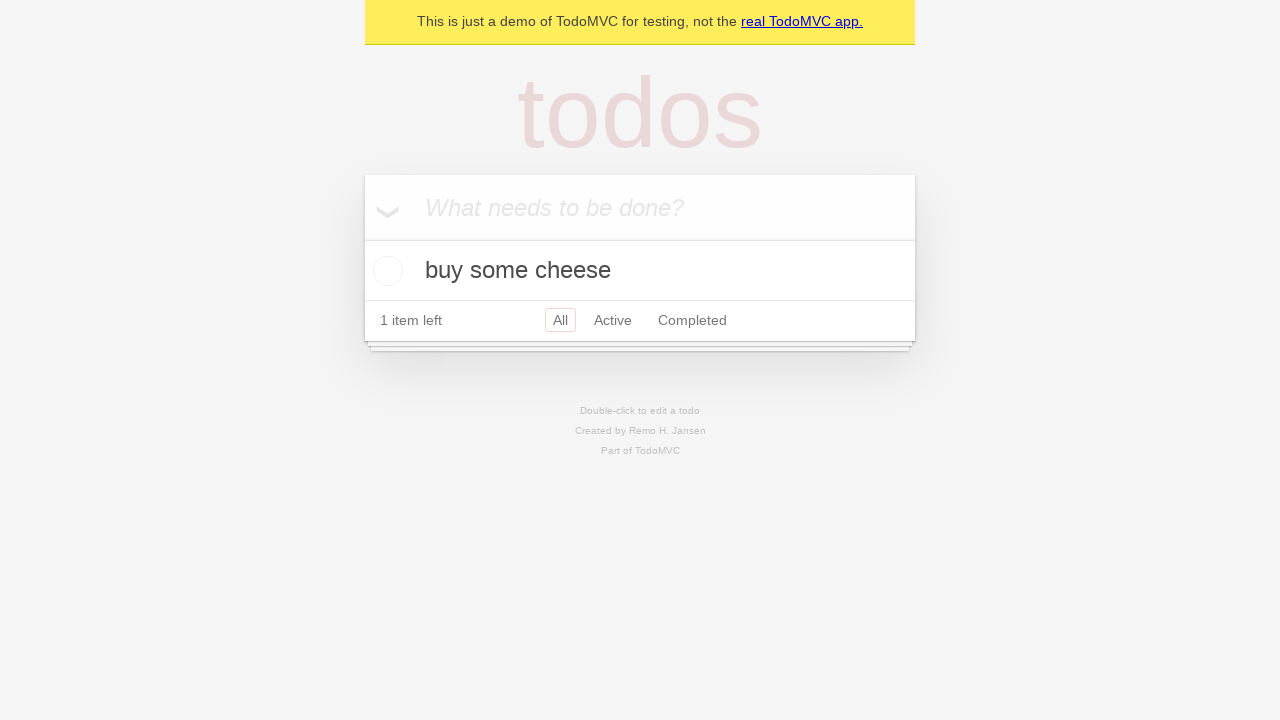

Filled new todo input with 'feed the cat' on .new-todo
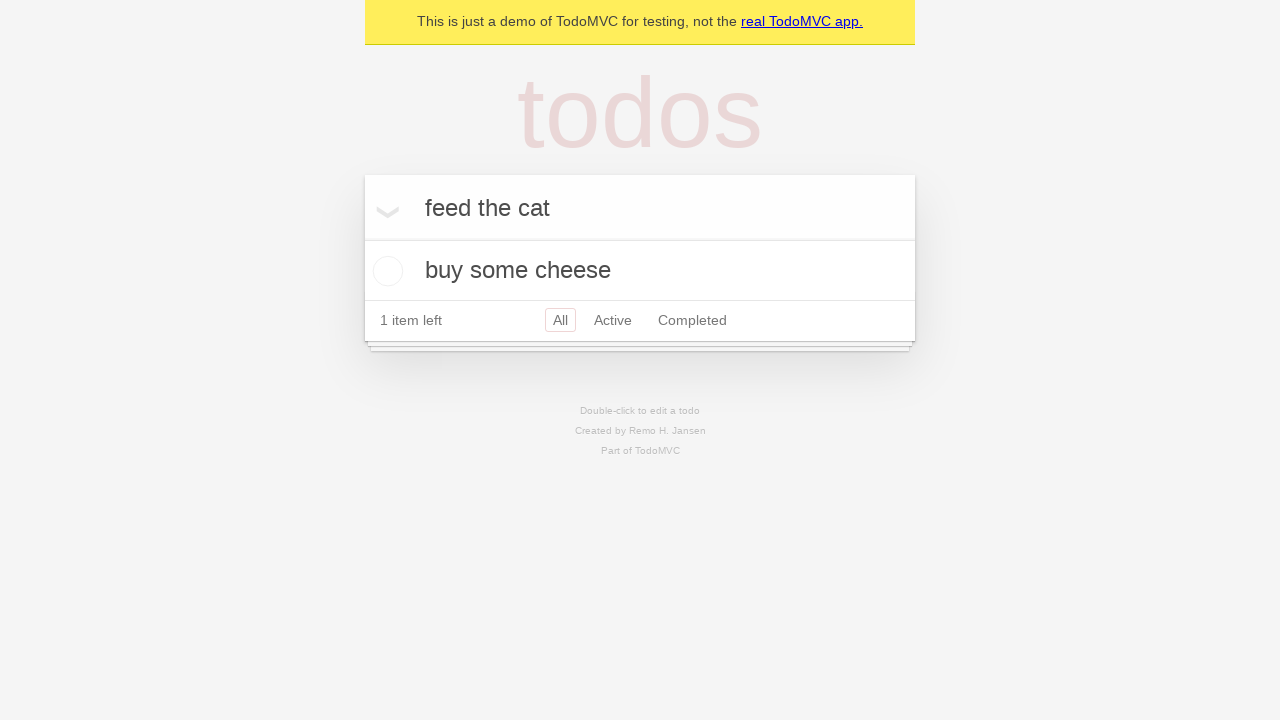

Pressed Enter to add second todo on .new-todo
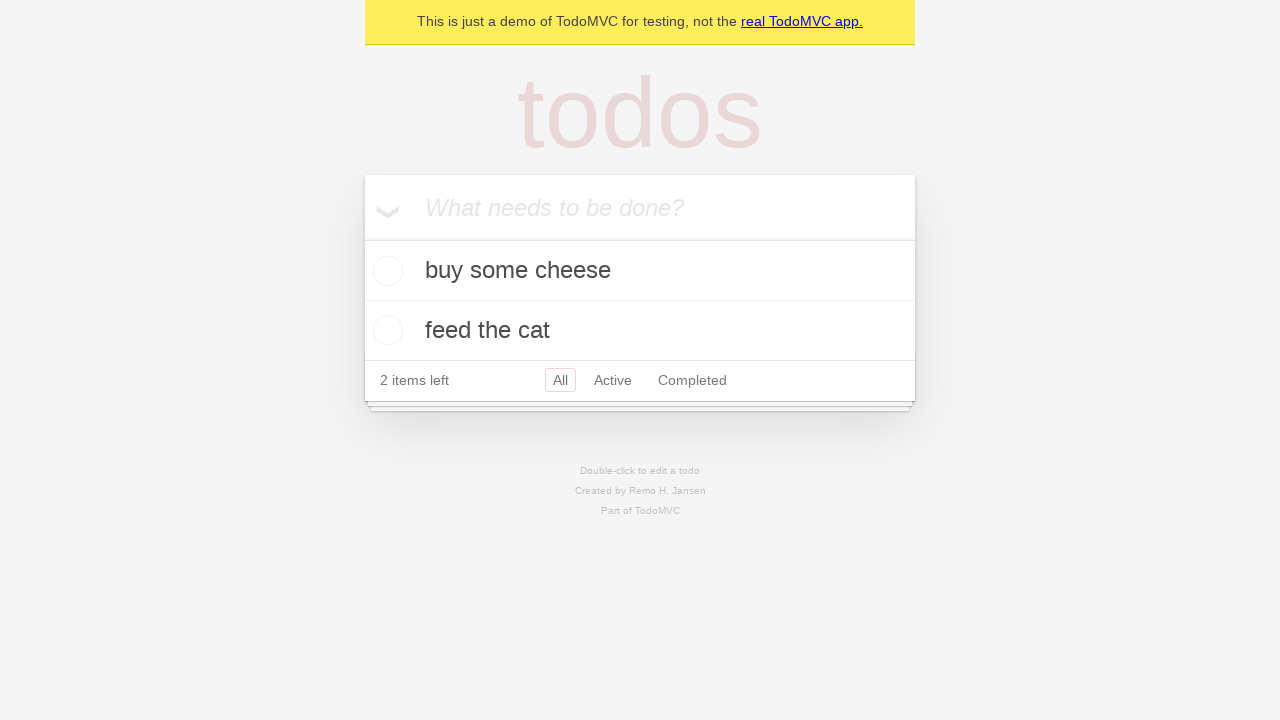

Filled new todo input with 'book a doctors appointment' on .new-todo
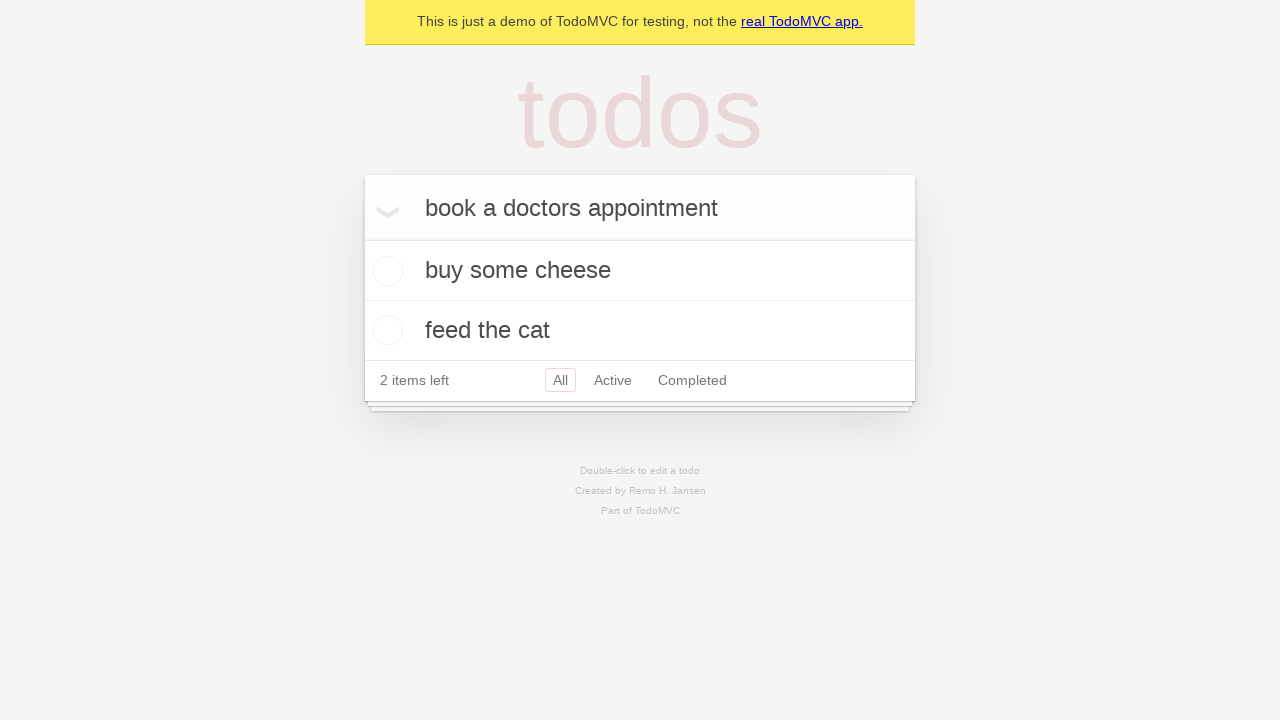

Pressed Enter to add third todo on .new-todo
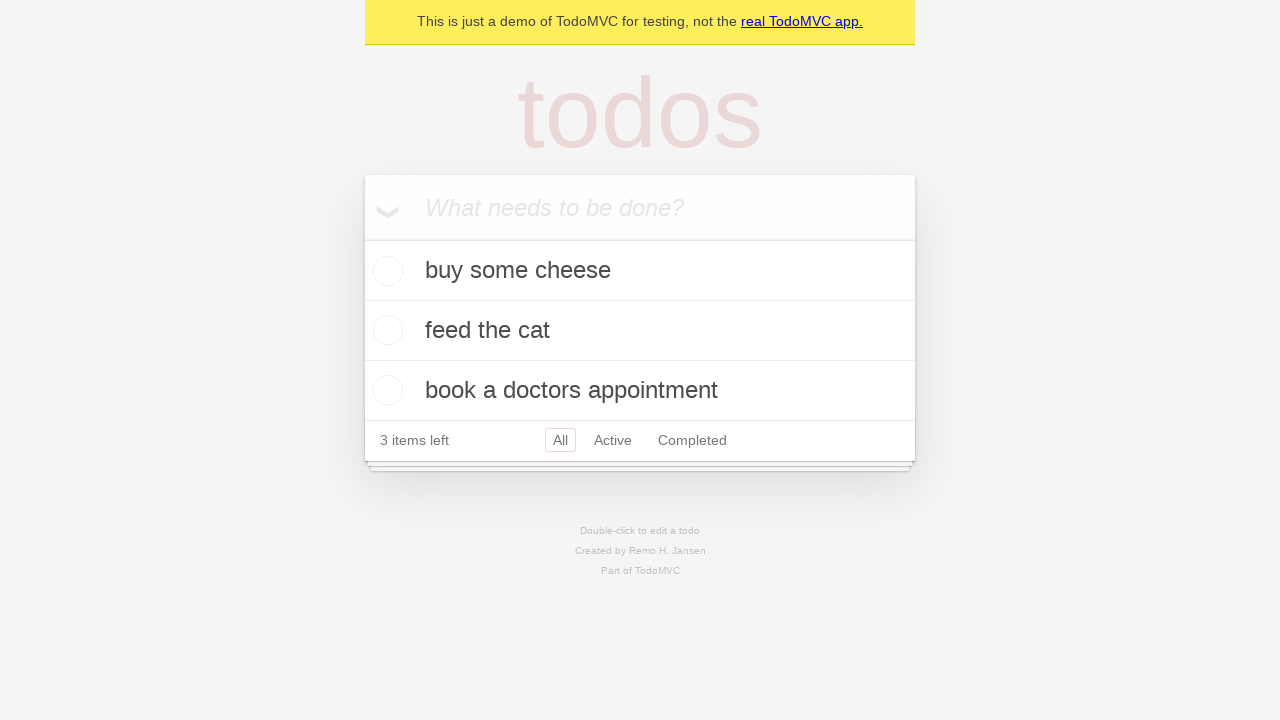

Waited for all three todos to be added to the list
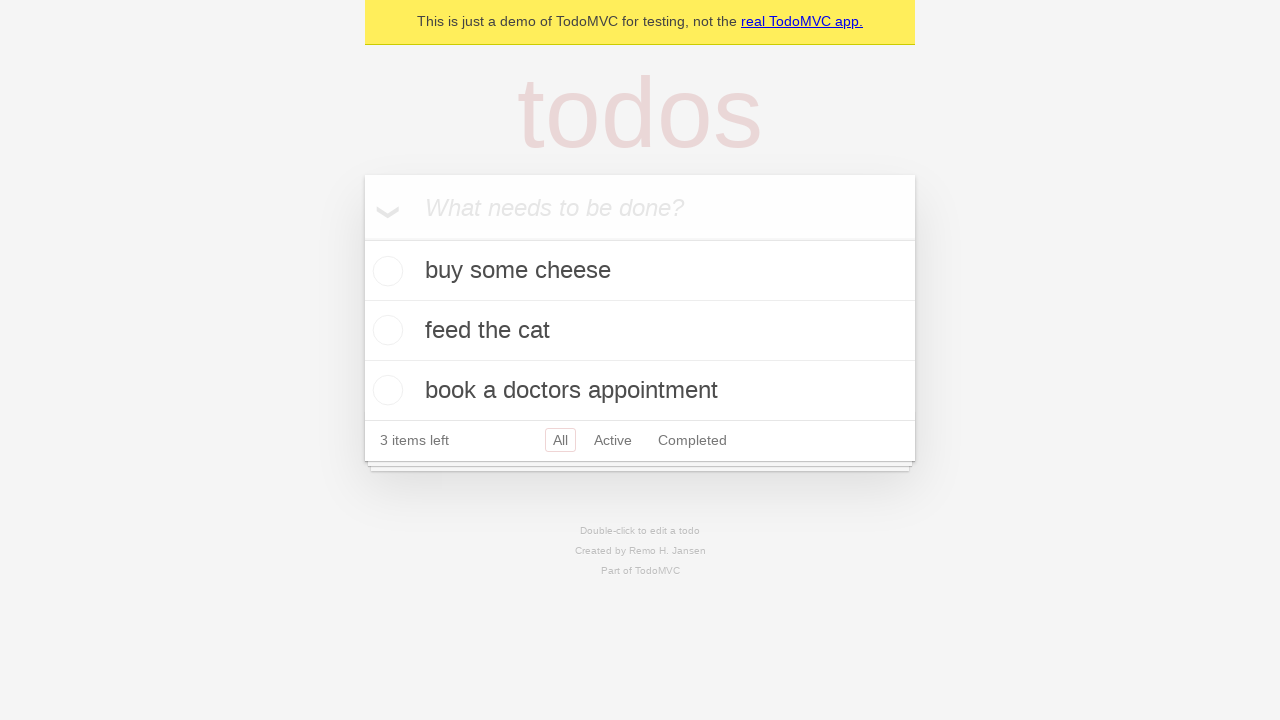

Double-clicked second todo to enter edit mode at (640, 331) on .todo-list li >> nth=1
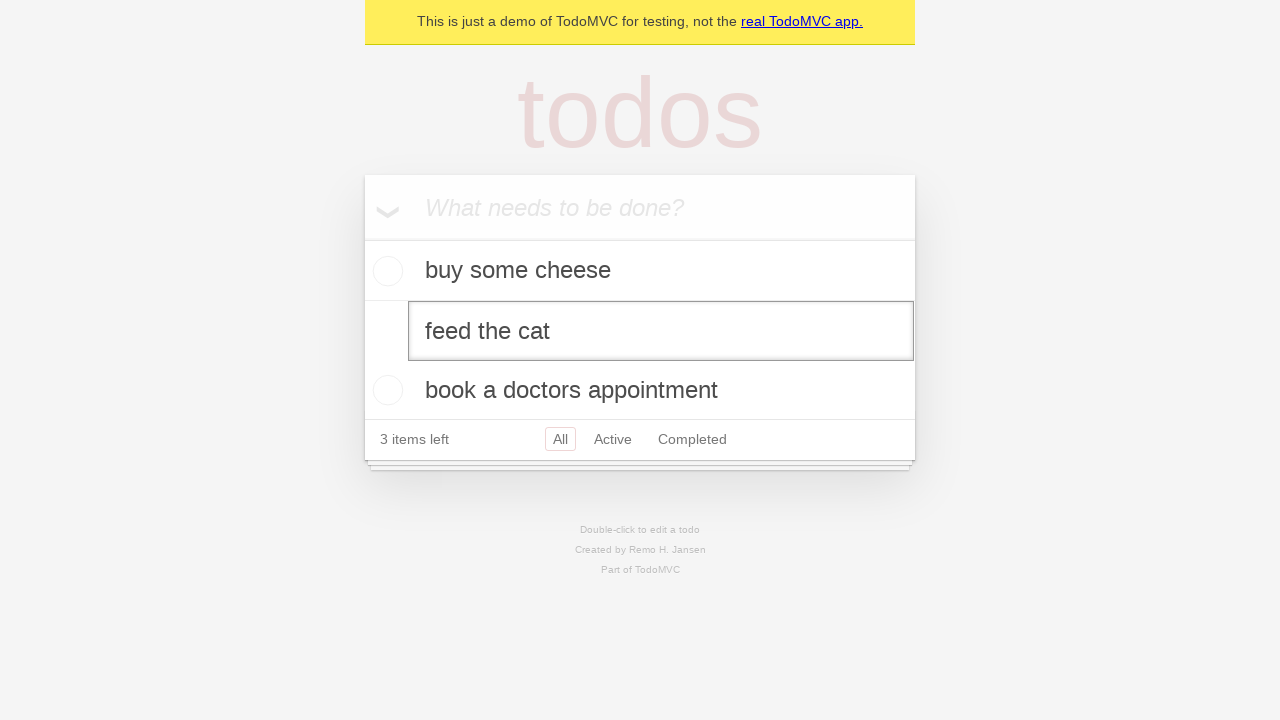

Filled edit field with text containing leading and trailing whitespace on .todo-list li >> nth=1 >> .edit
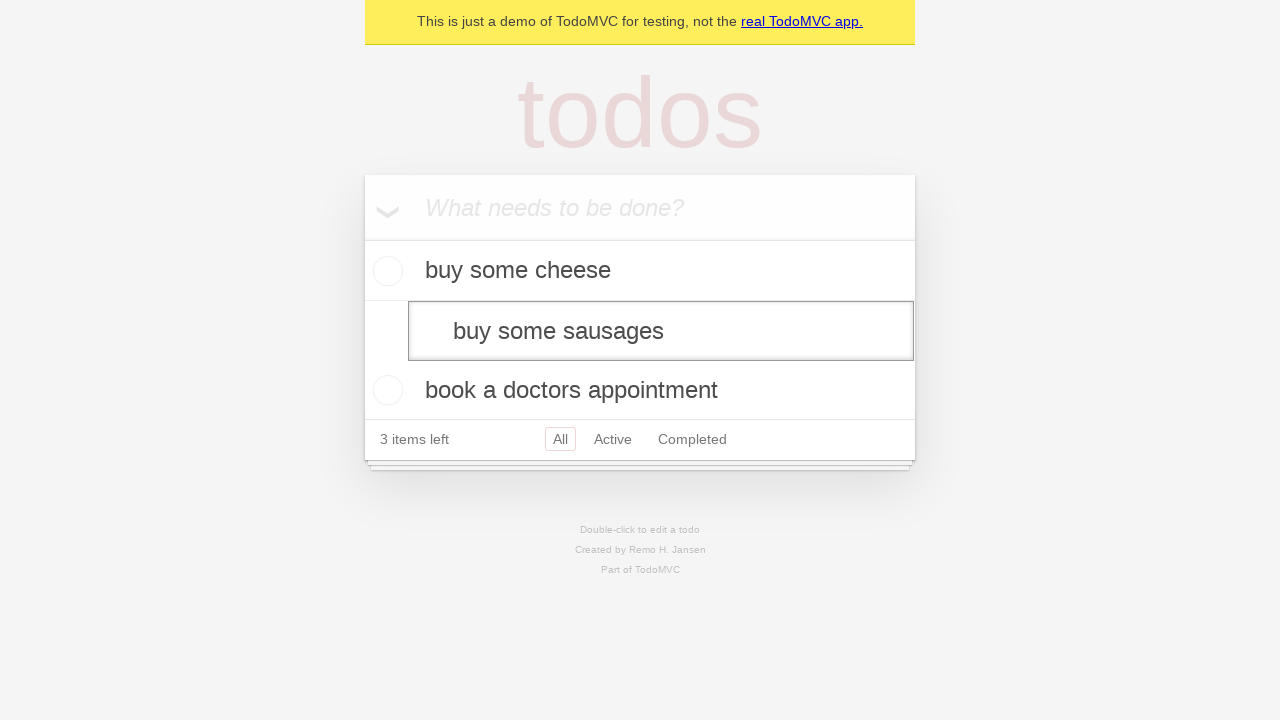

Pressed Enter to save edited todo with trimmed text on .todo-list li >> nth=1 >> .edit
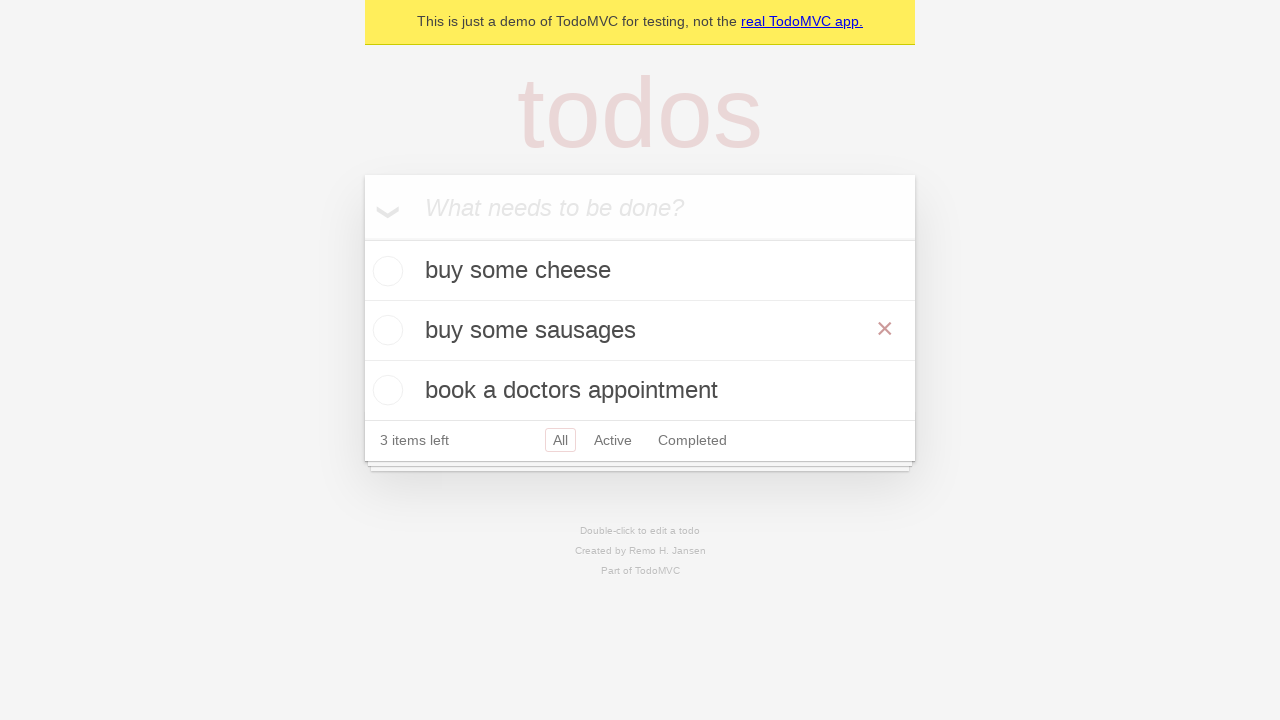

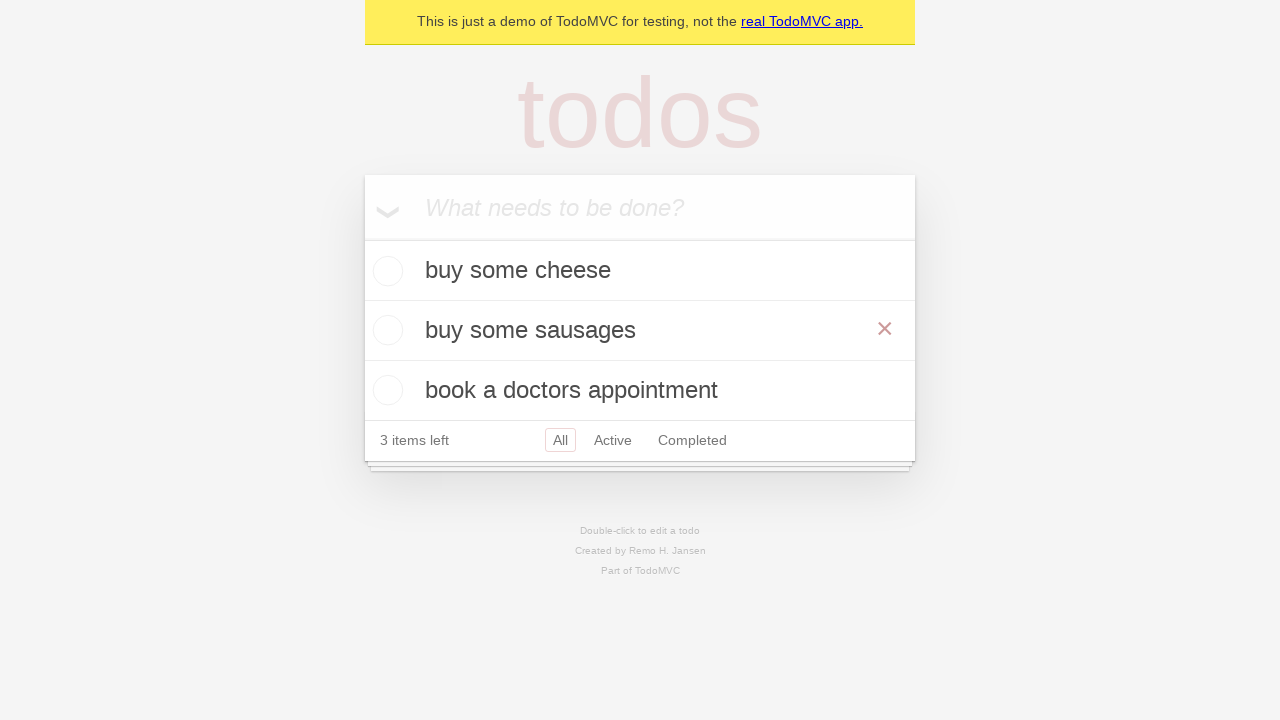